Navigates through the QSpiders demo app to the Mouse Hover section, clicks through UI Testing Concepts menu, and performs a hover action on the "Men" menu item to reveal submenu options.

Starting URL: https://demoapps.qspiders.com/

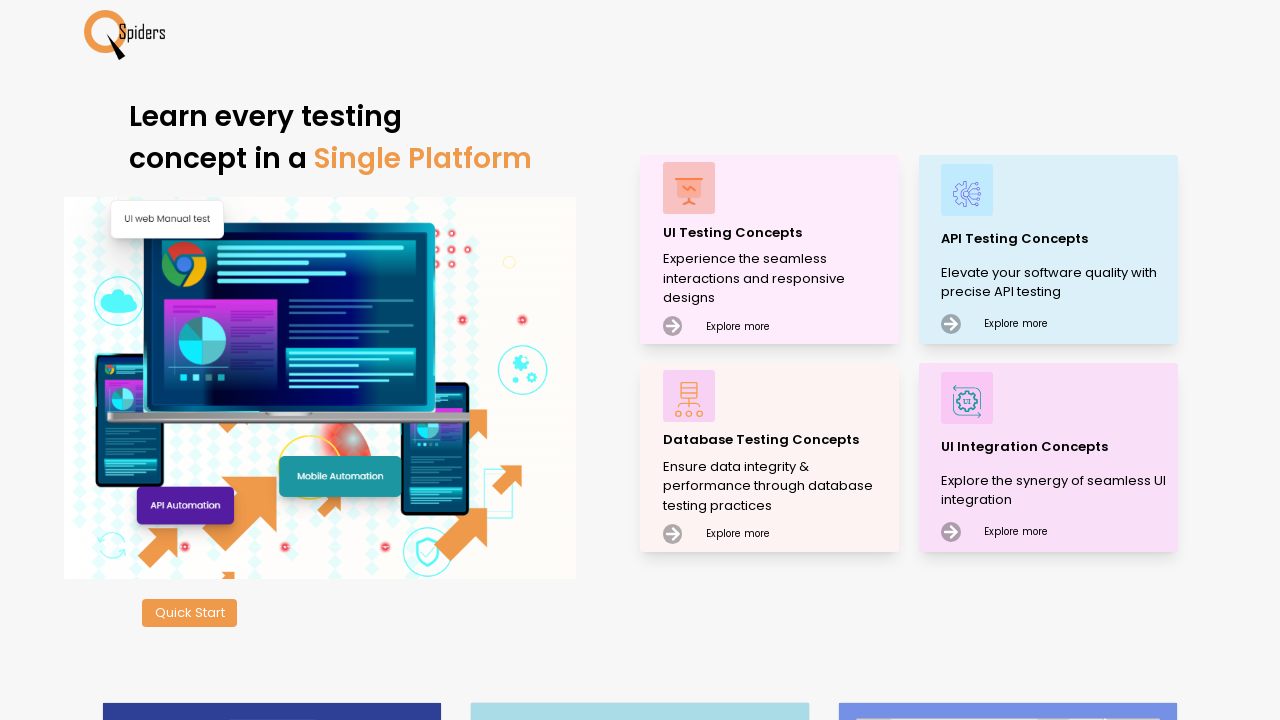

Clicked on UI Testing Concepts menu item at (778, 232) on xpath=//p[text()='UI Testing Concepts']
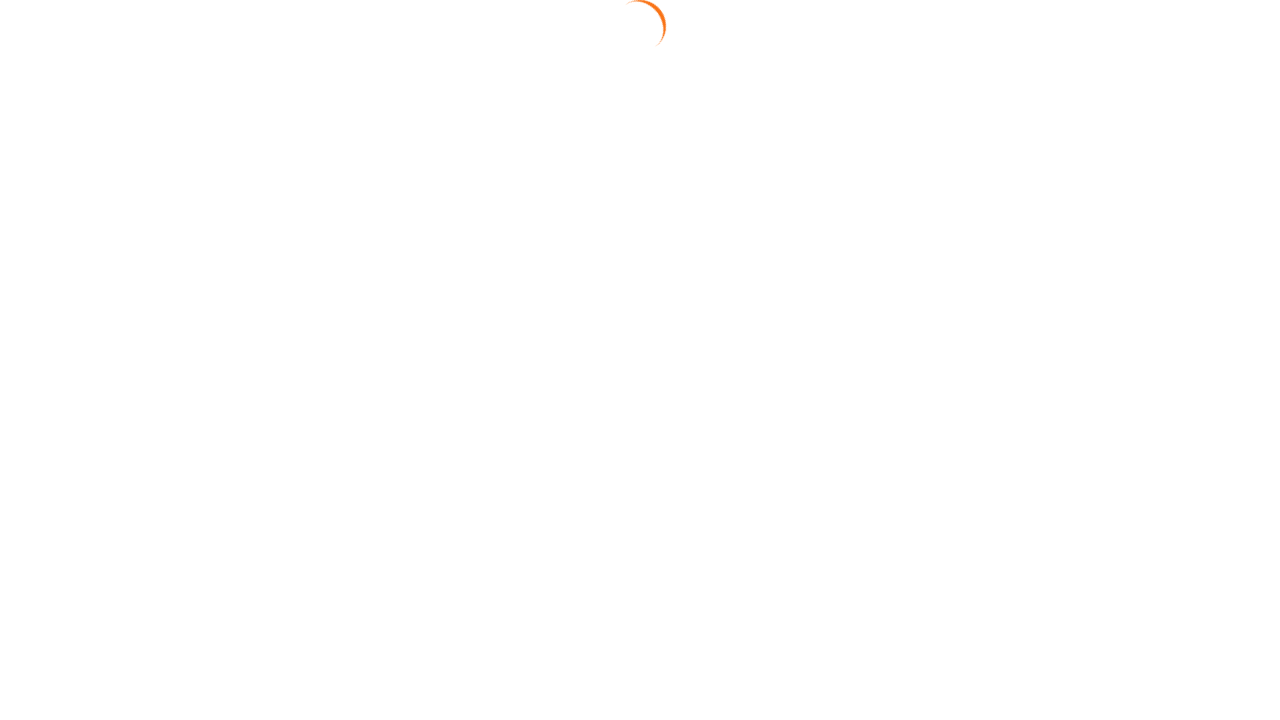

Clicked on Mouse Actions section at (66, 667) on xpath=//section[text()='Mouse Actions']
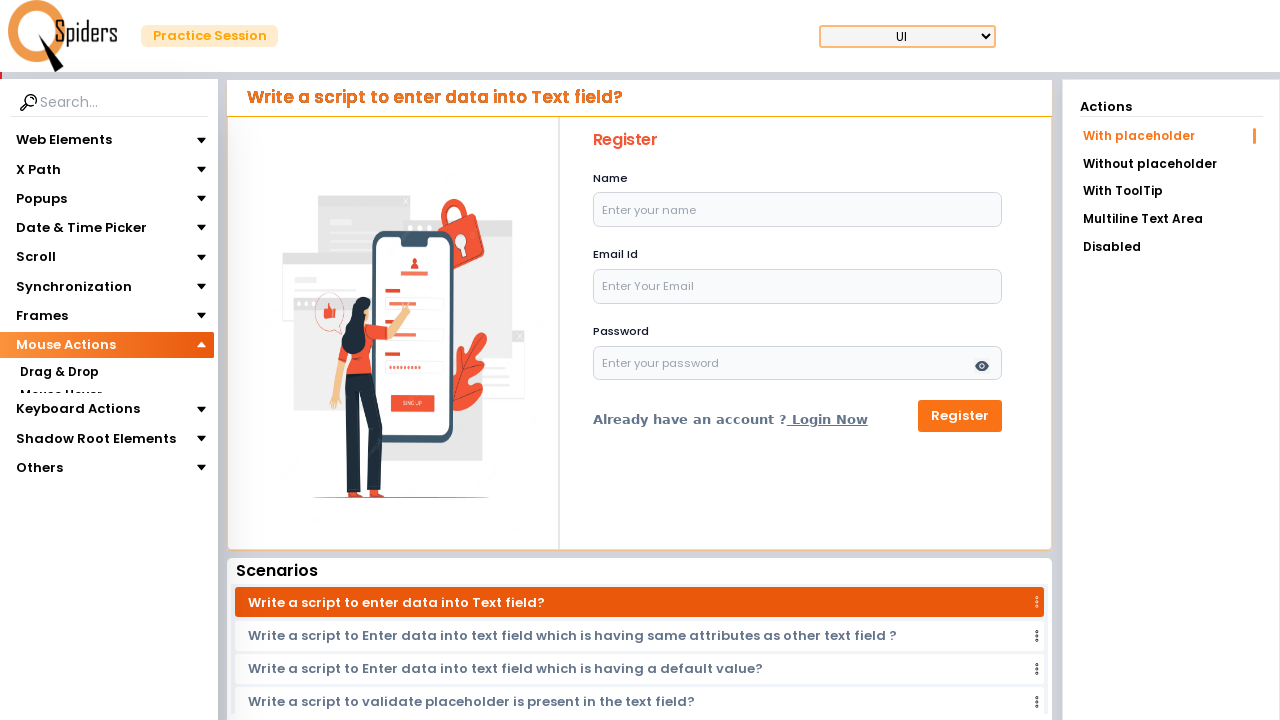

Clicked on Mouse Hover option at (60, 395) on xpath=//section[text()='Mouse Hover']
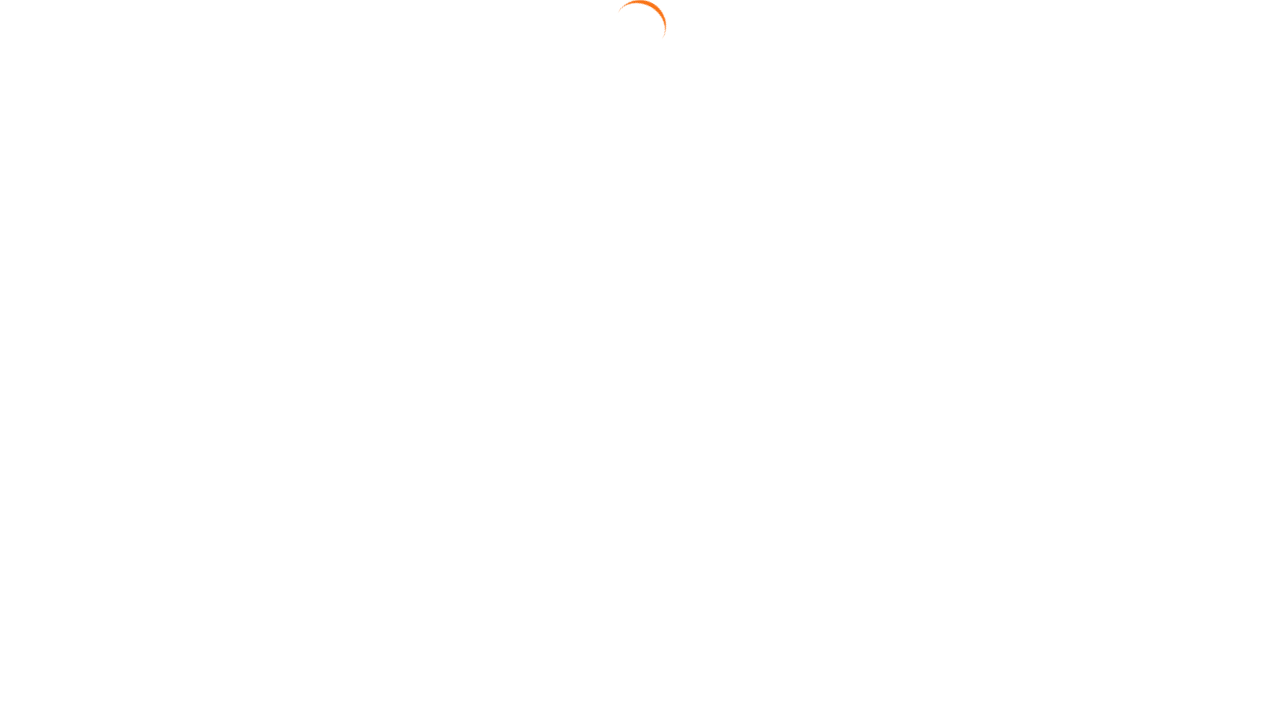

Clicked on Tab link at (1171, 224) on xpath=//a[text()='Tab']
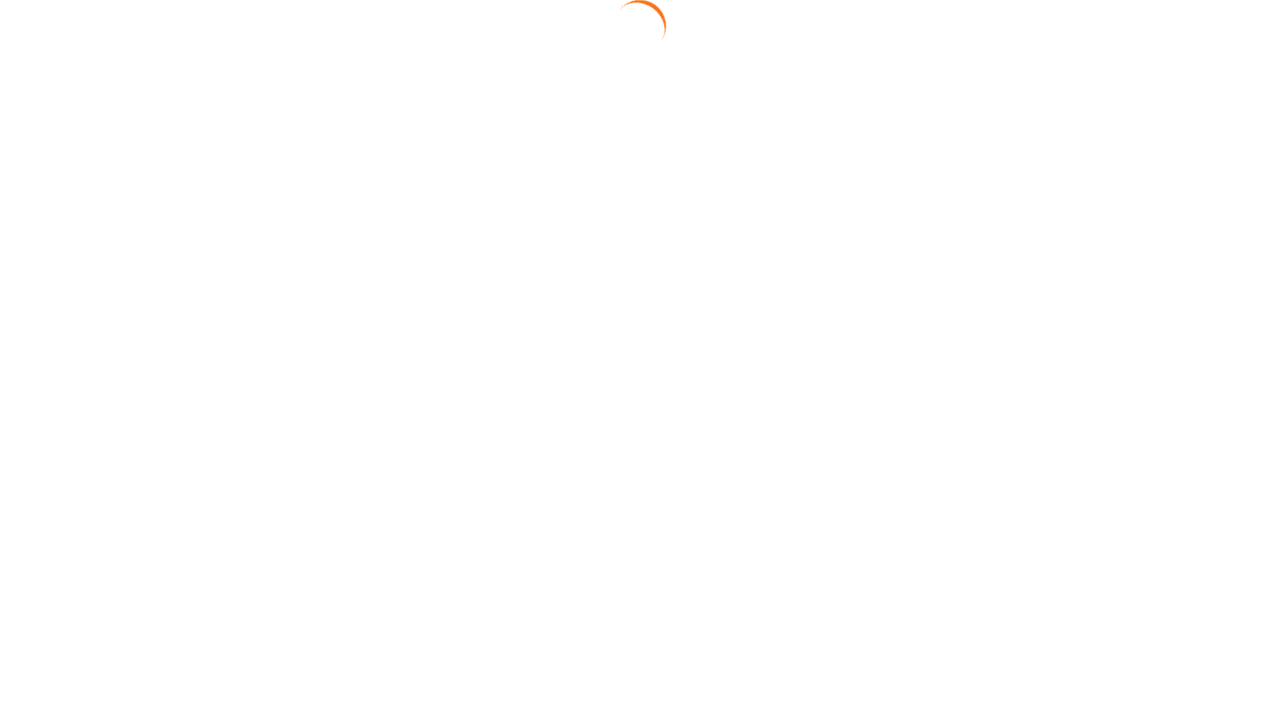

Hovered over Men menu item to reveal submenu options at (359, 131) on xpath=//li[text()='Men ']
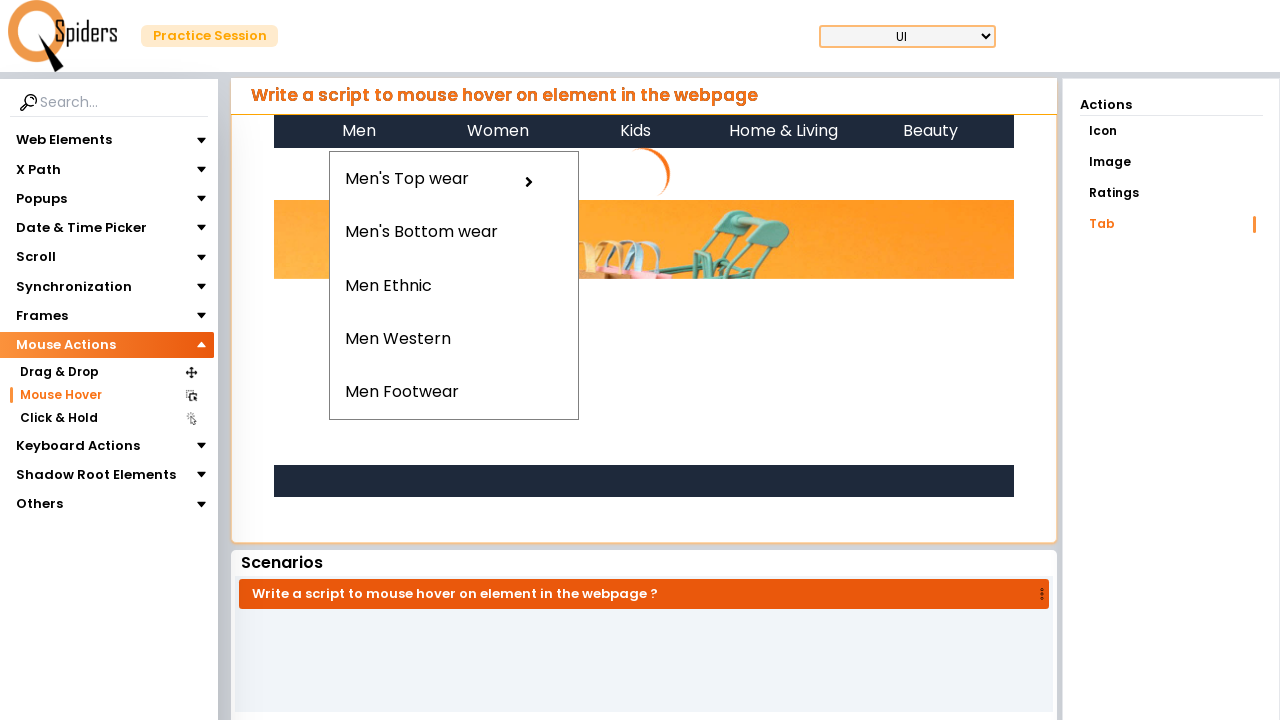

Submenu list items appeared under Men section
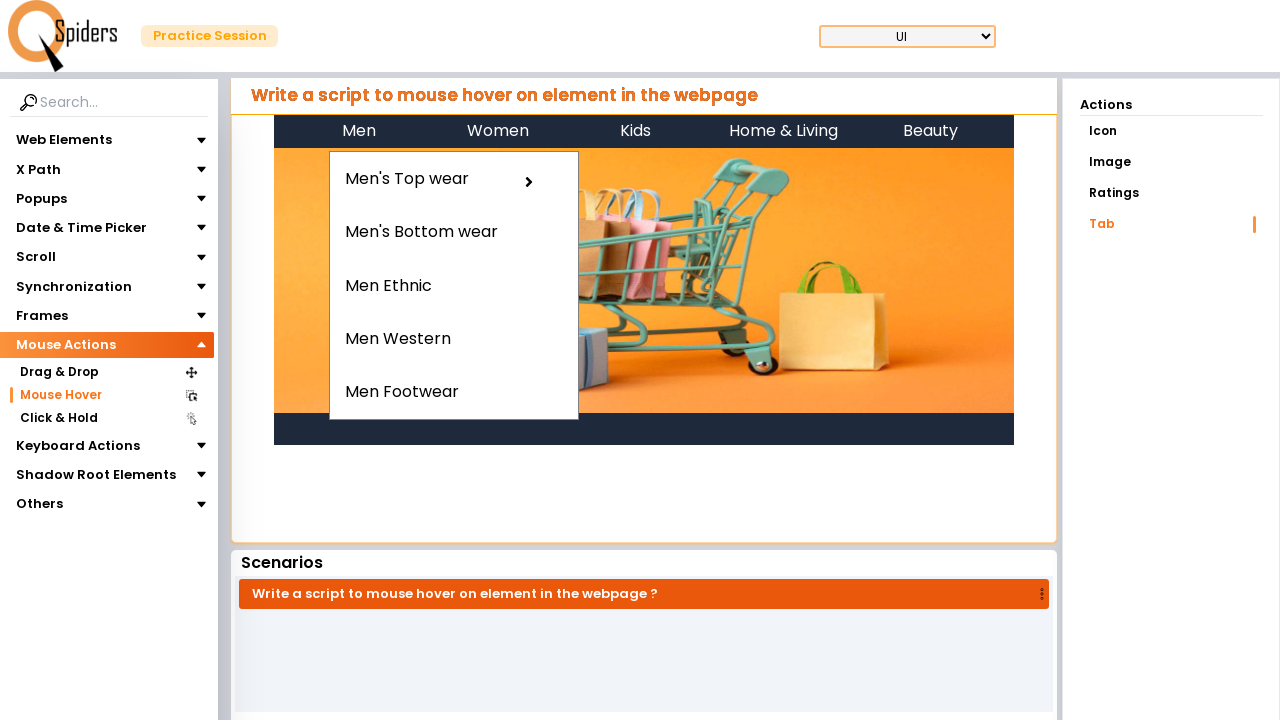

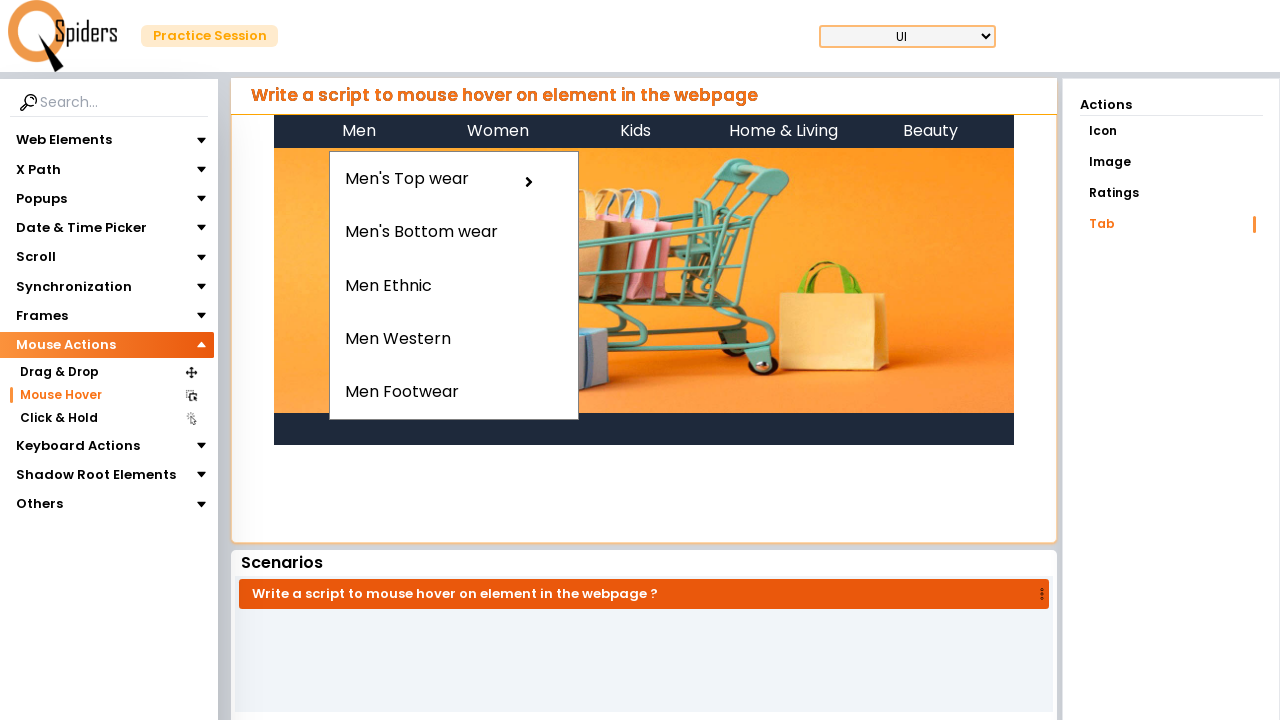